Tests browser notification handling by navigating to a demo page, clicking the Notification button, and verifying the button is displayed.

Starting URL: https://demoapps.qspiders.com/ui/browserNot?sublist=0

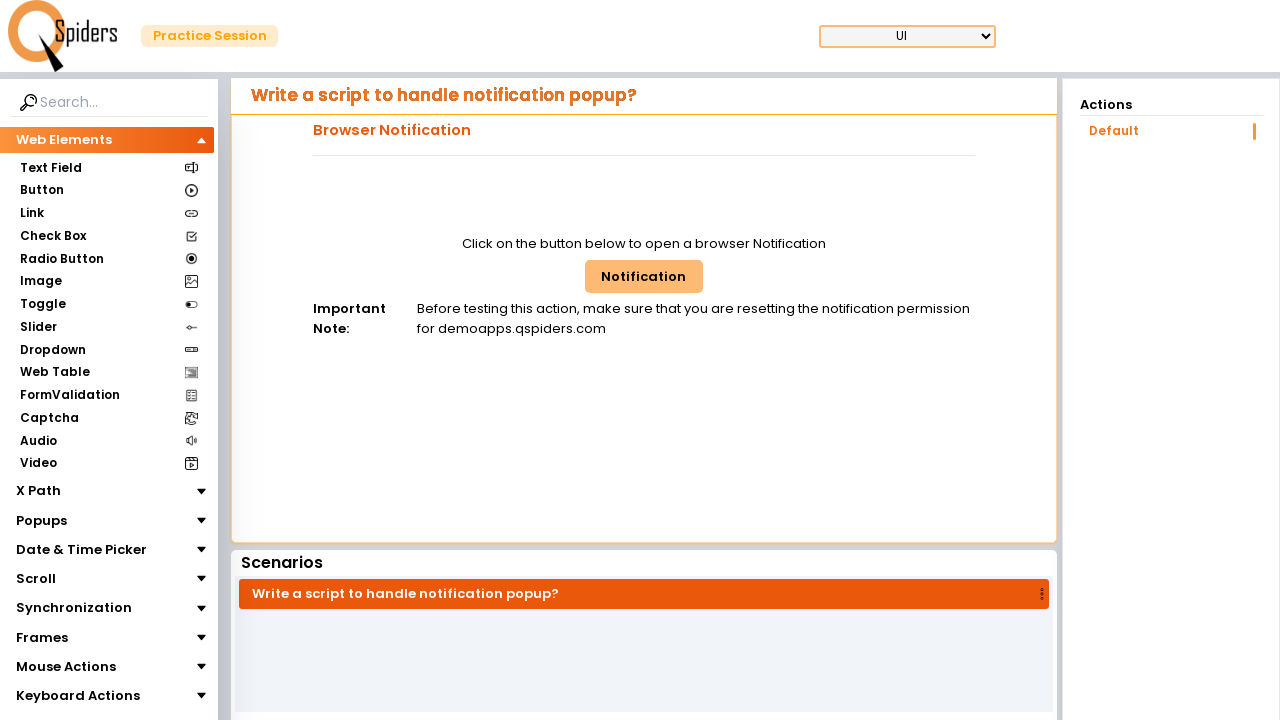

Navigated to browser notification demo page
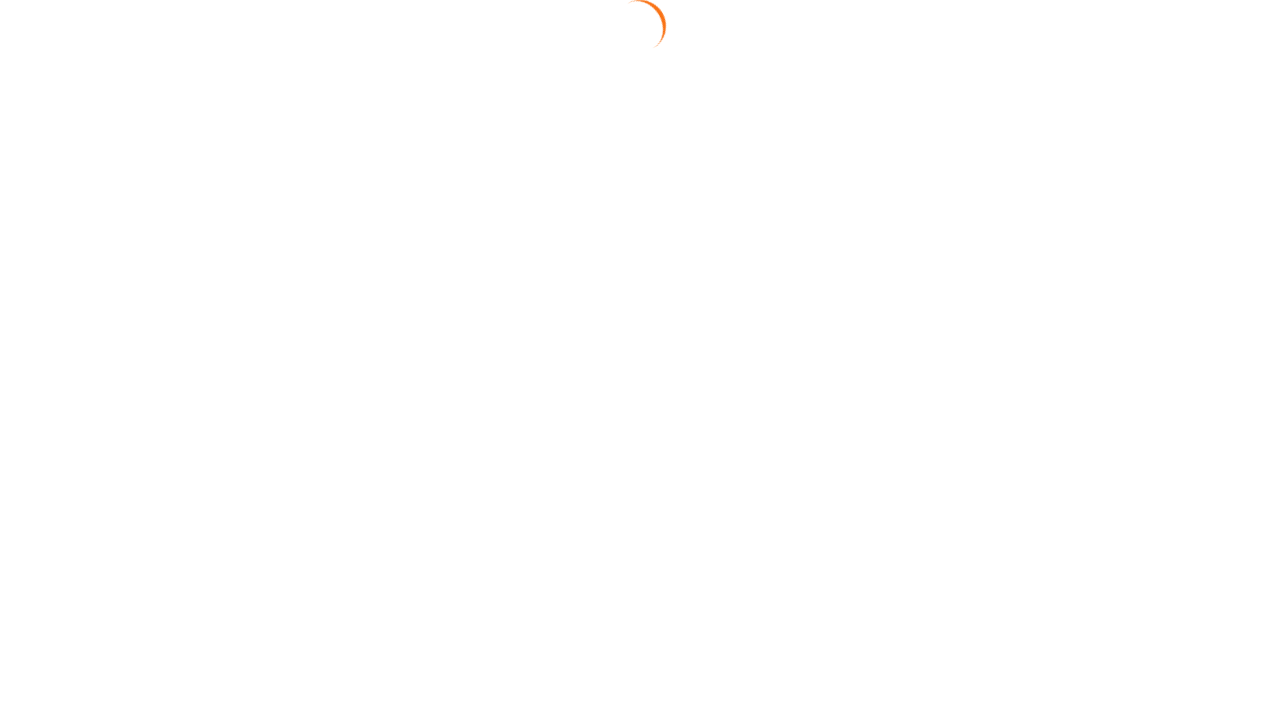

Clicked the Notification button at (644, 276) on xpath=//button[text()='Notification']
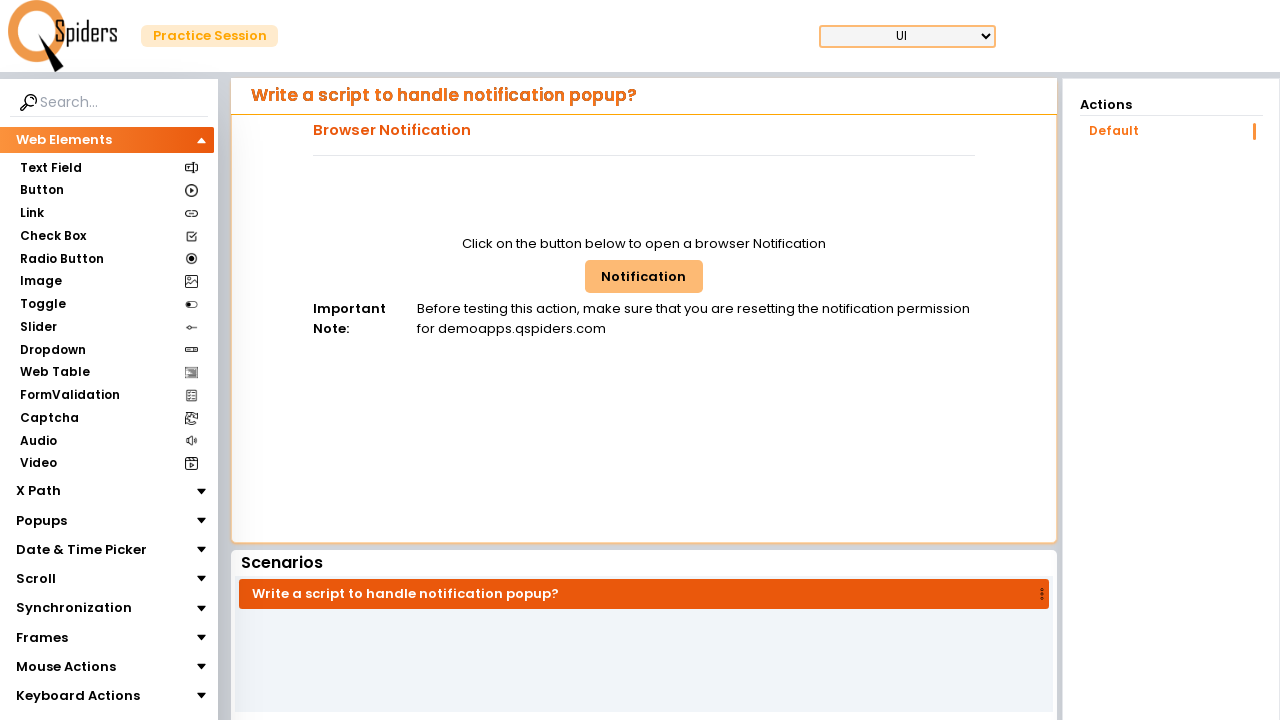

Verified the Notification button is displayed
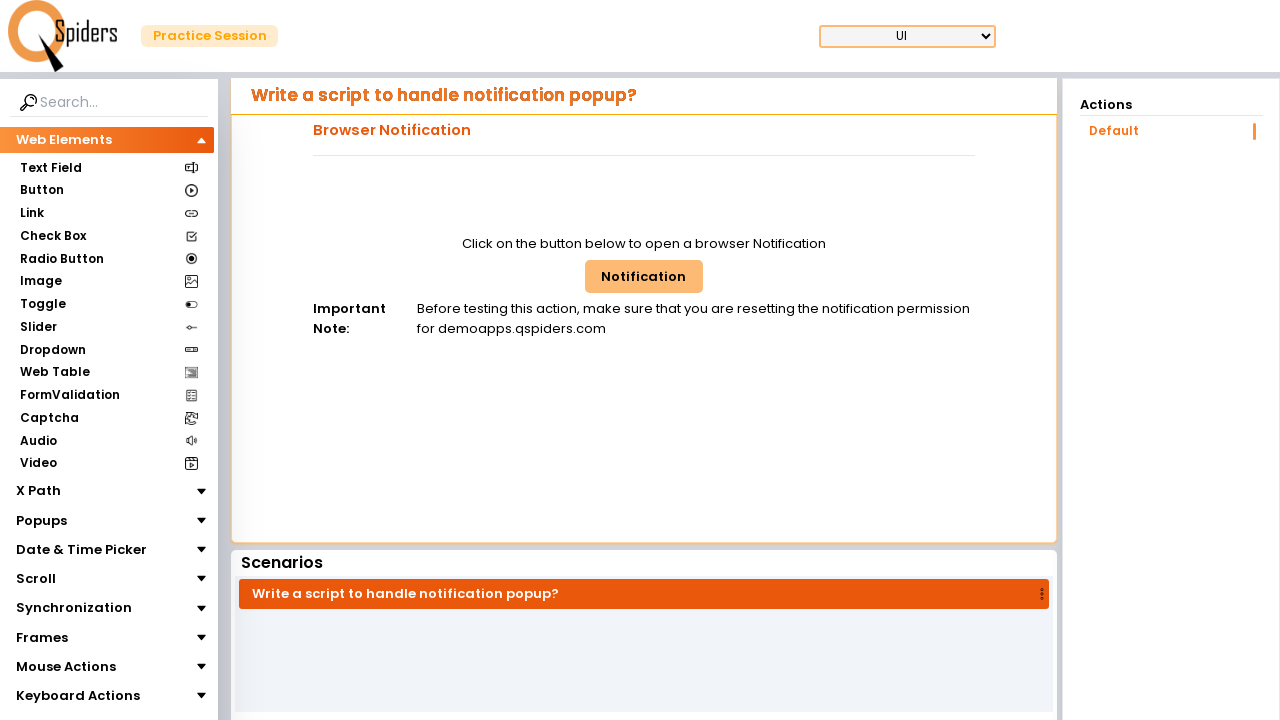

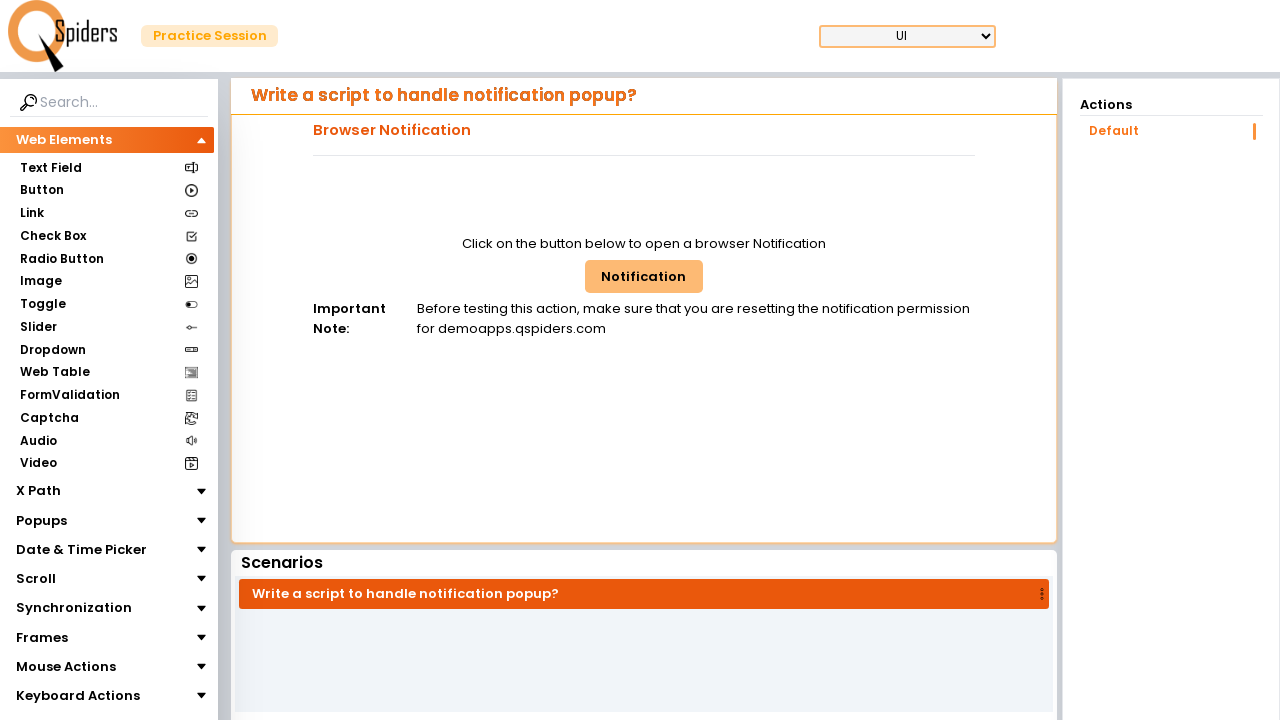